Tests drag and drop by offset functionality

Starting URL: https://www.selenium.dev/selenium/web/mouse_interaction.html

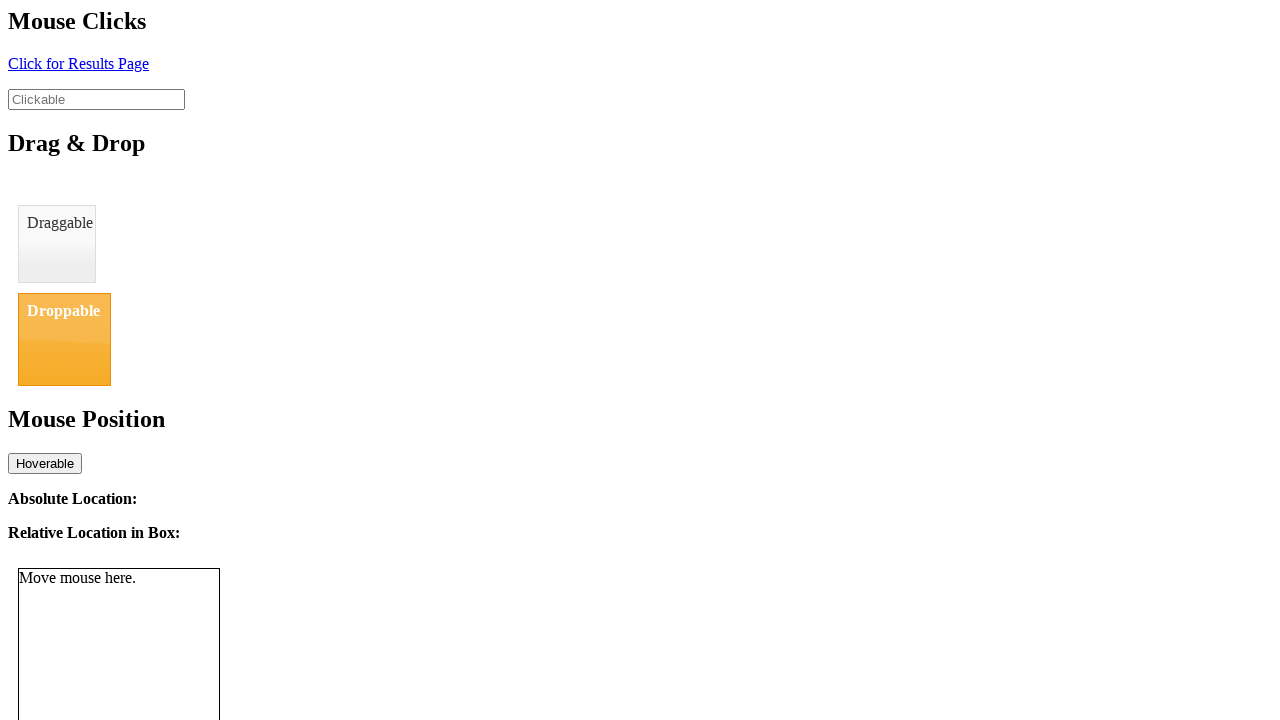

Dragged and dropped element with id 'draggable' onto element with id 'droppable' at (64, 339)
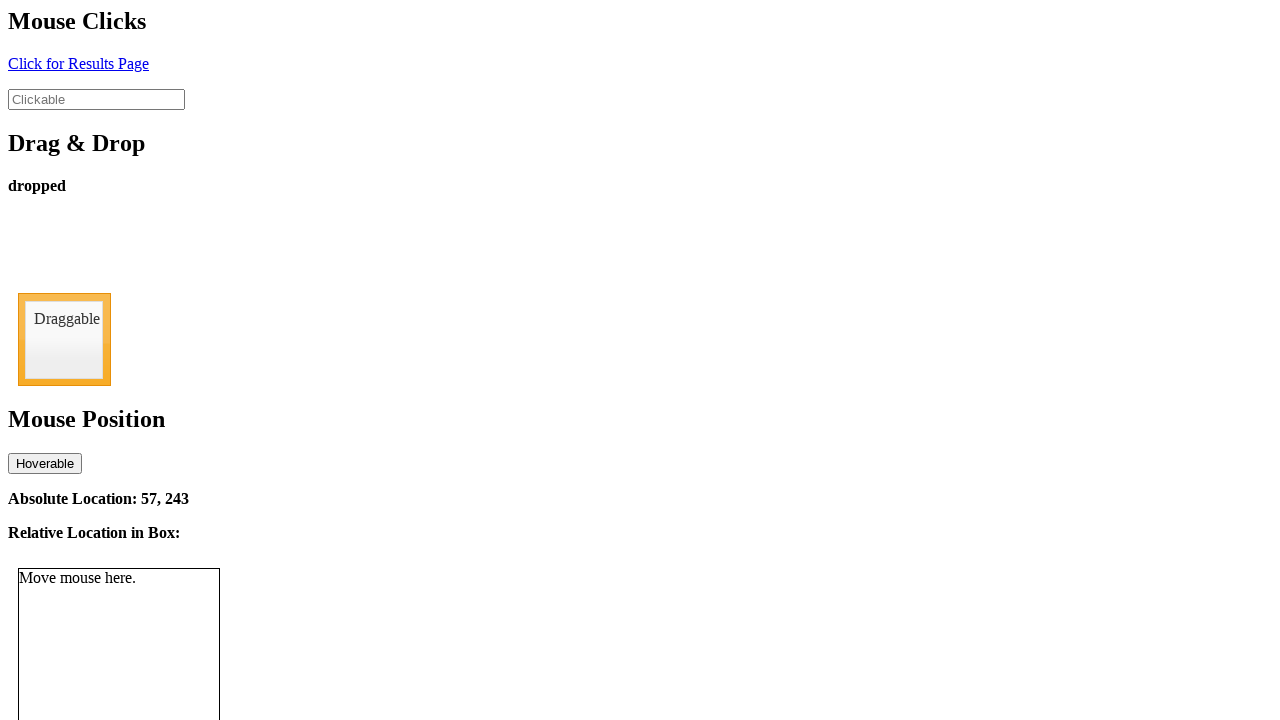

Drop status element appeared
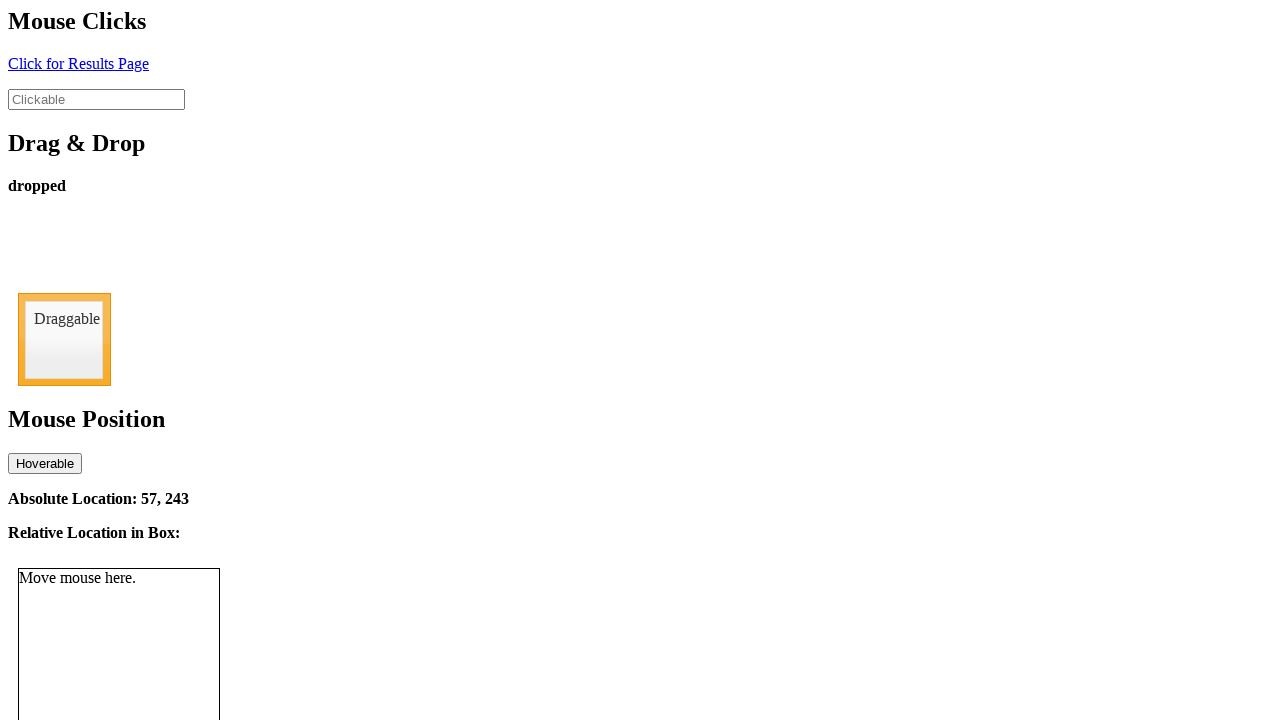

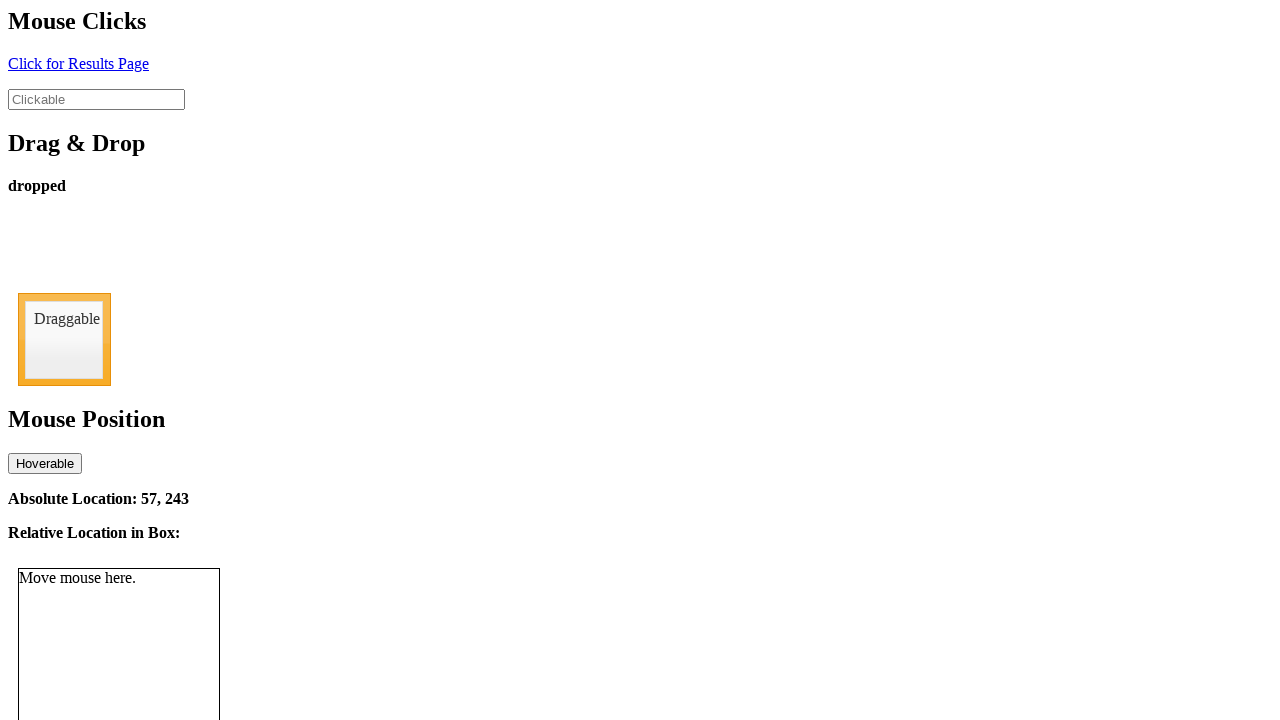